Verifies that the upper header text equals "Details about Lorem Ipsum"

Starting URL: https://demoqa.com/tabs

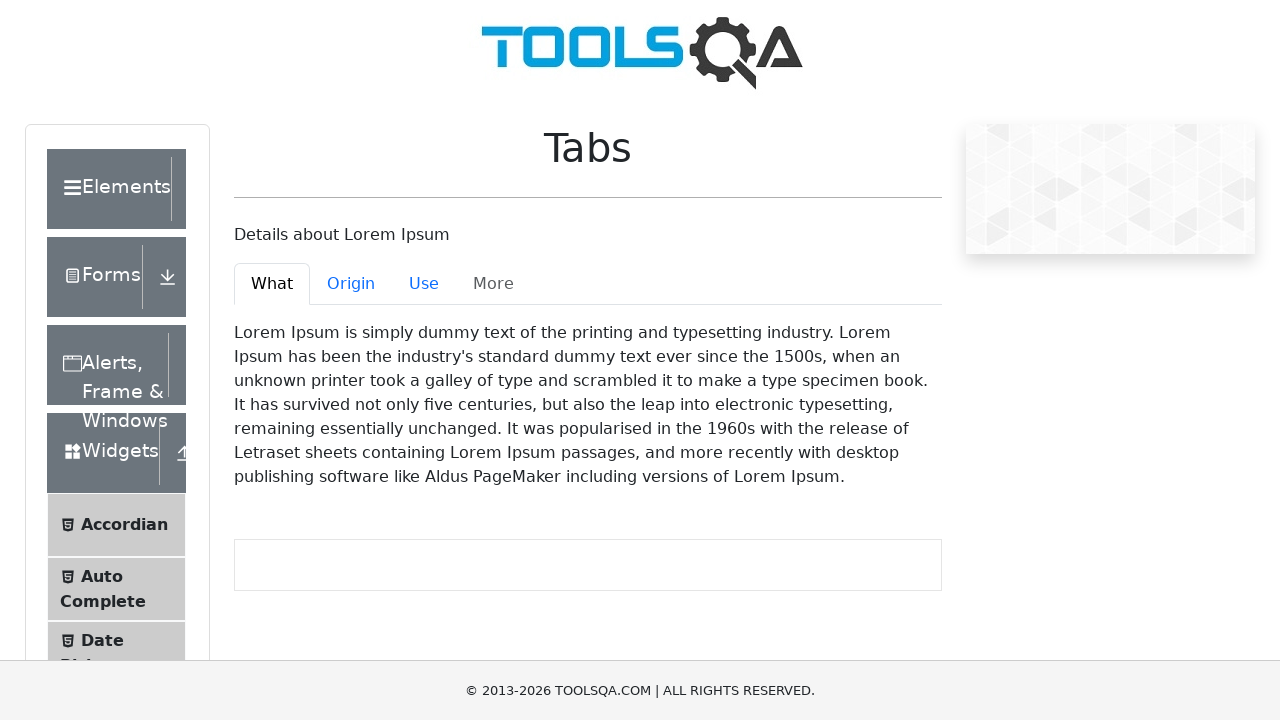

Navigated to https://demoqa.com/tabs
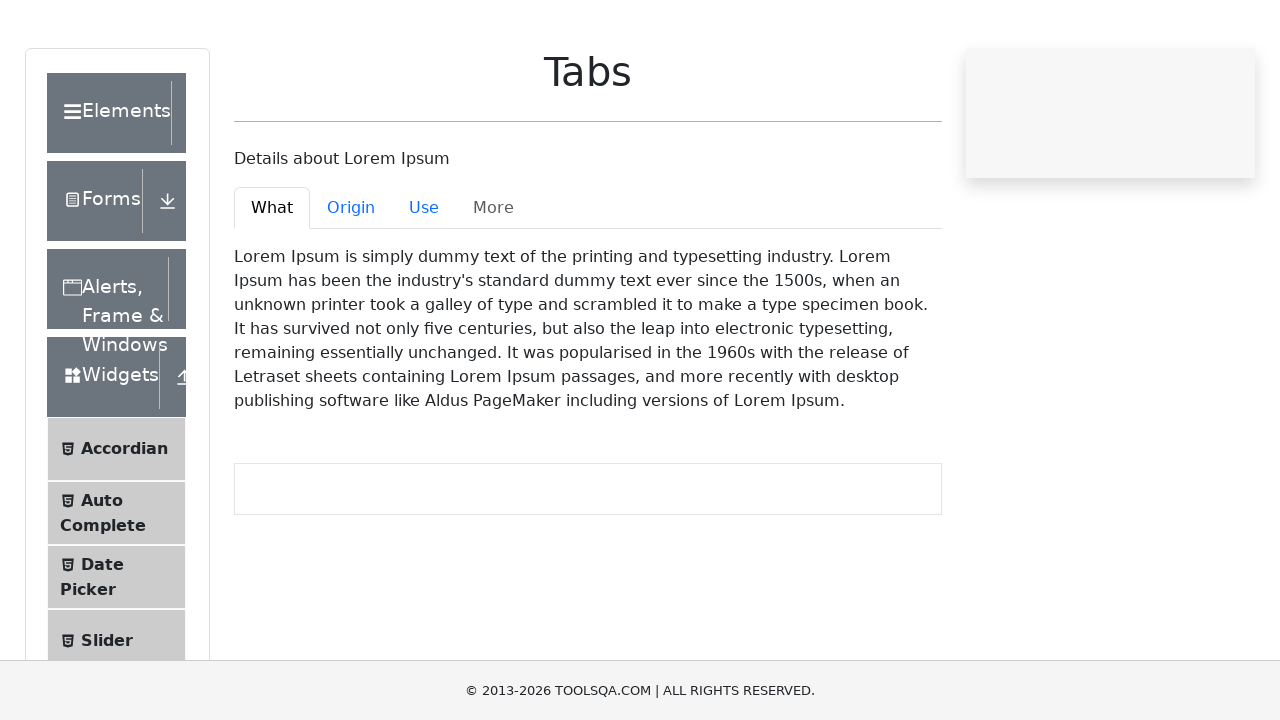

Located upper header element with class .mb-3
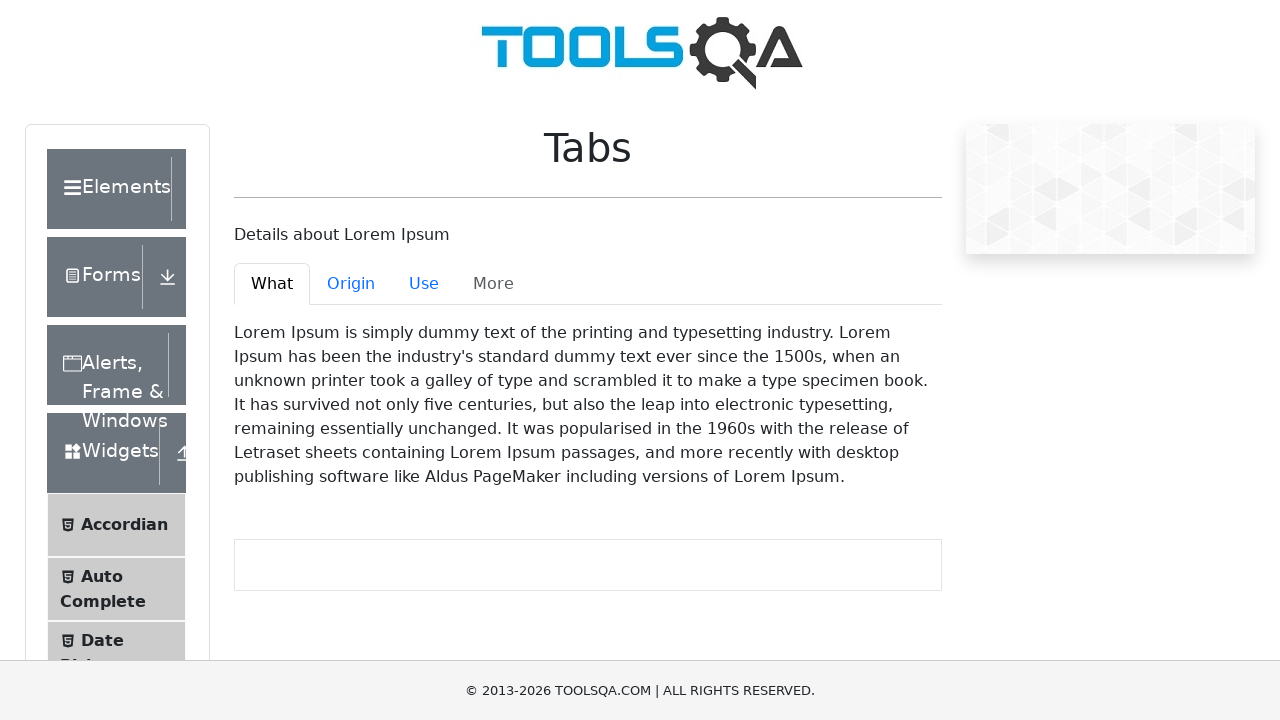

Verified upper header text equals 'Details about Lorem Ipsum'
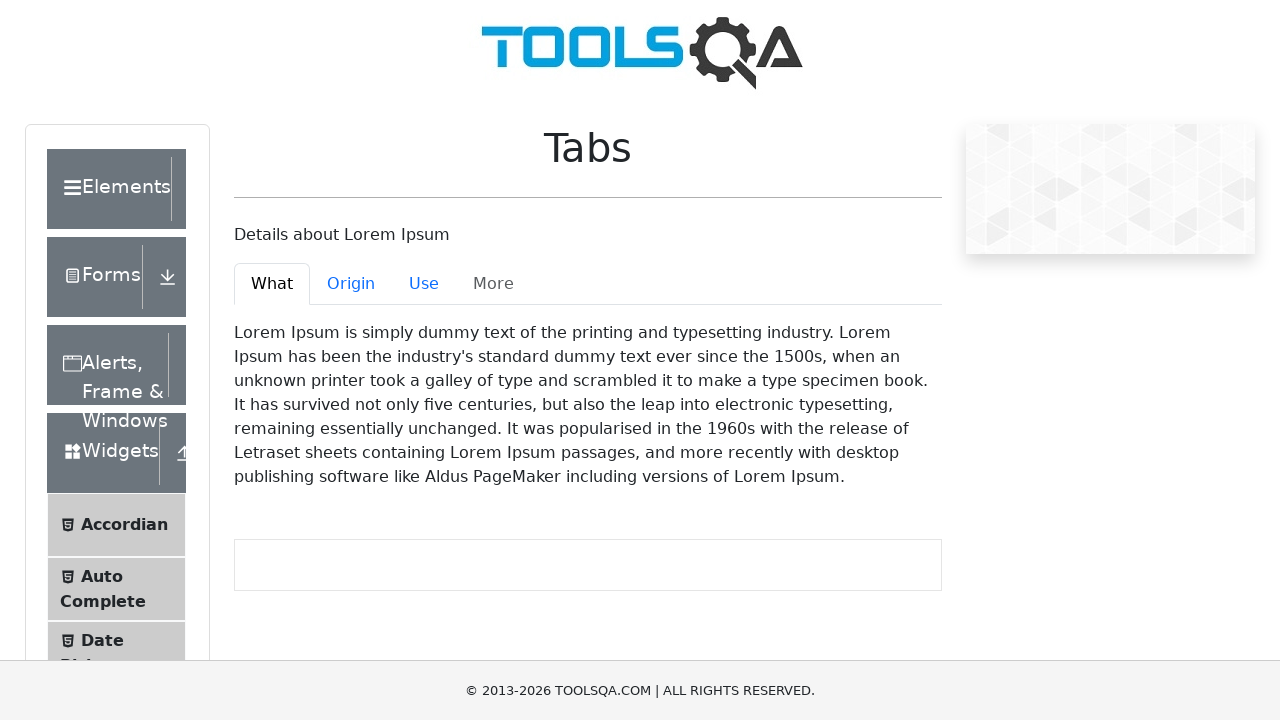

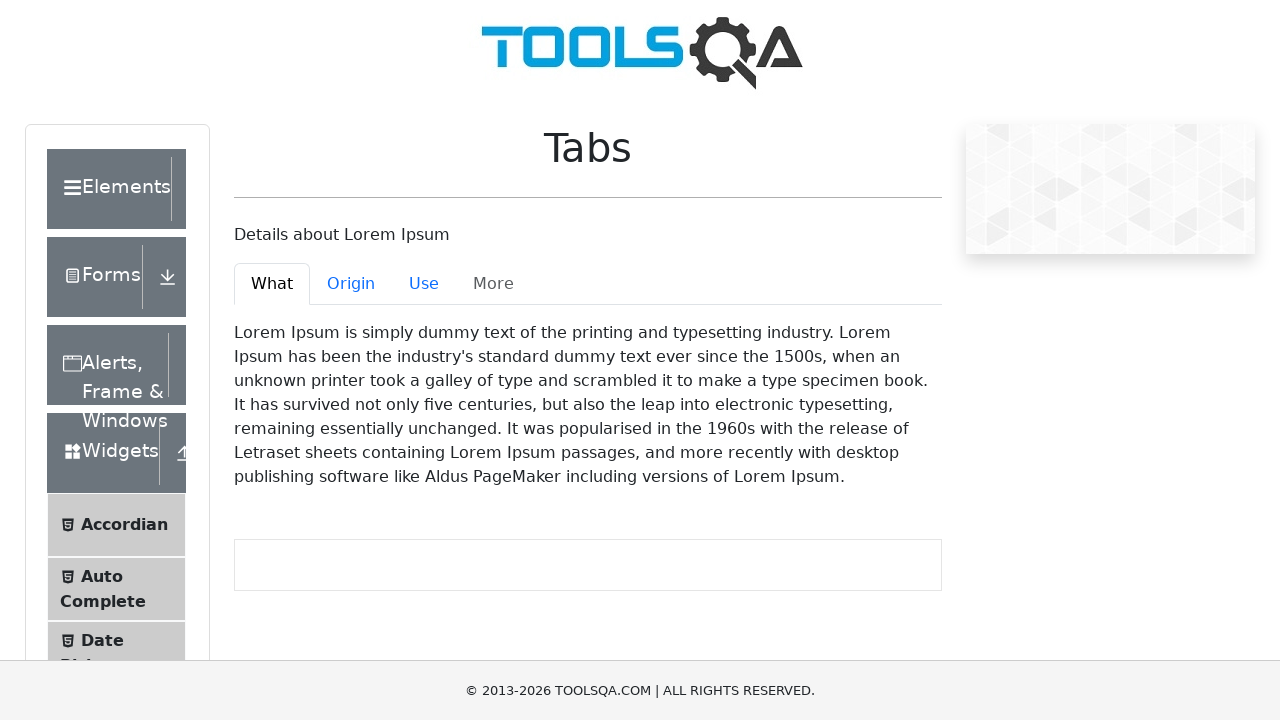